Navigates to a YouTube channel's videos page, waits for video titles to load, and clicks on the first video to navigate to it.

Starting URL: https://www.youtube.com/kallehallden/videos

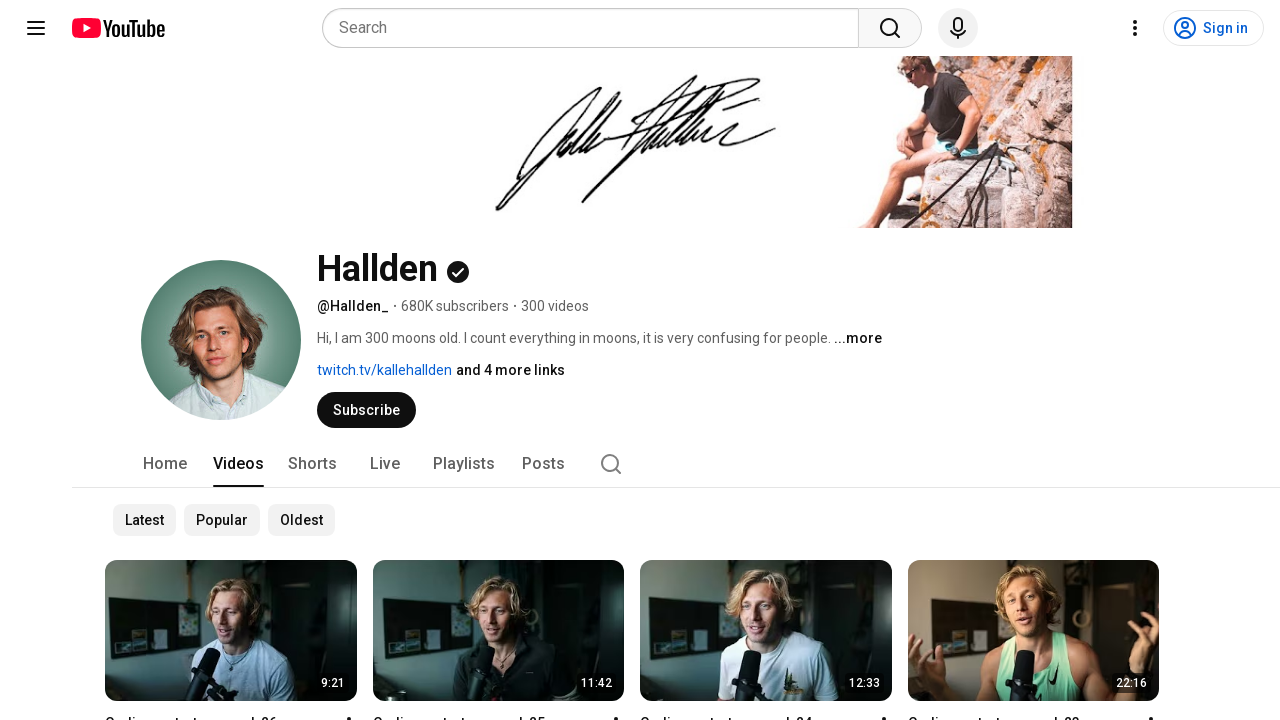

Waited for video titles to load on YouTube channel videos page
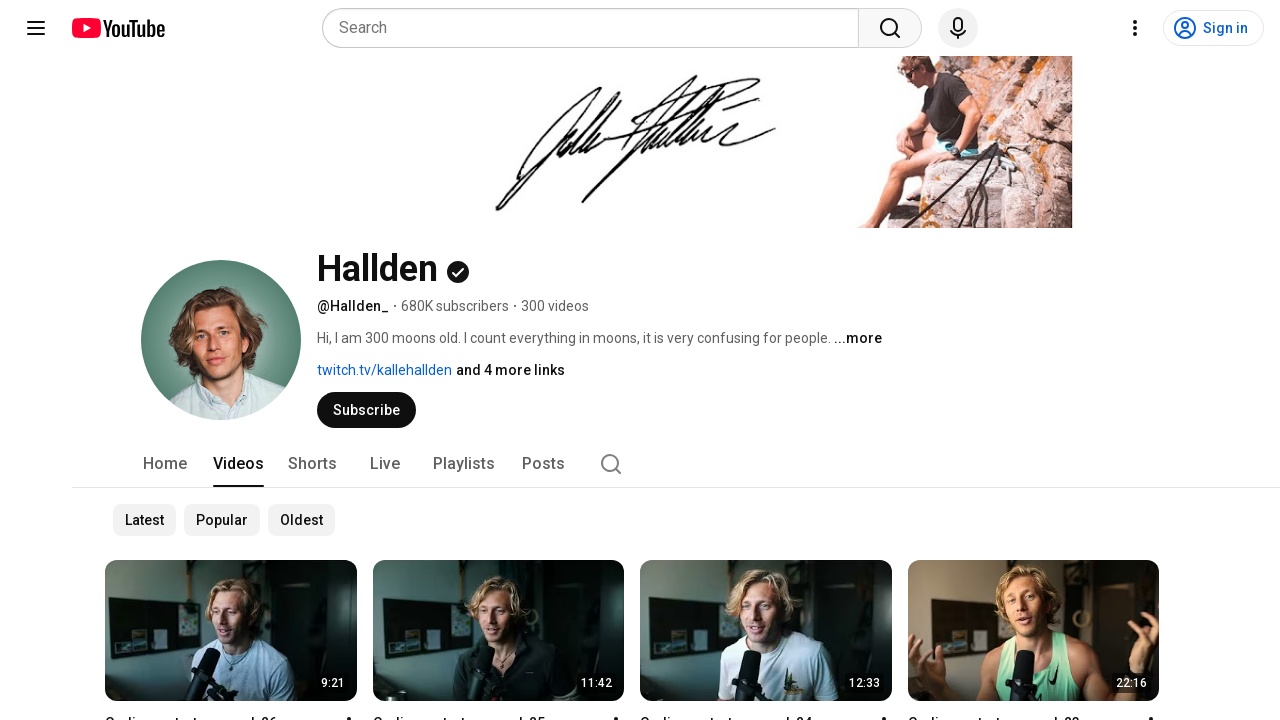

Clicked on the first video title at (191, 710) on #video-title
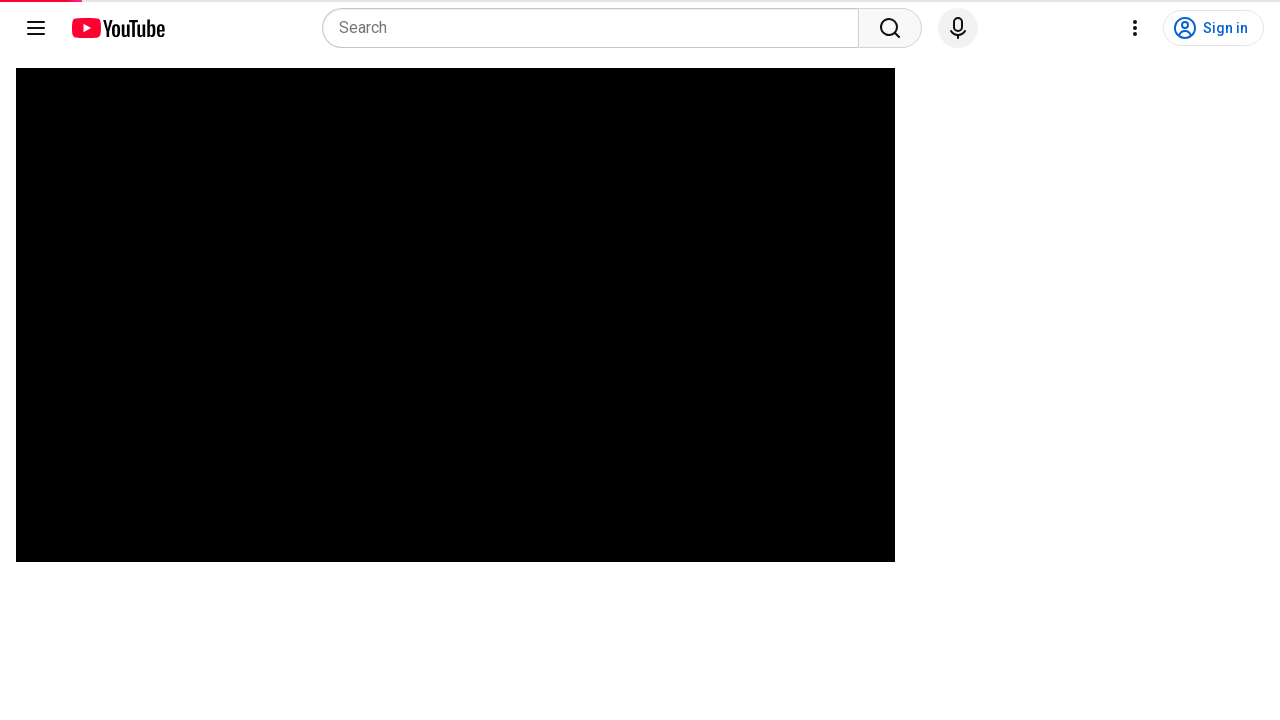

Waited for video page to load
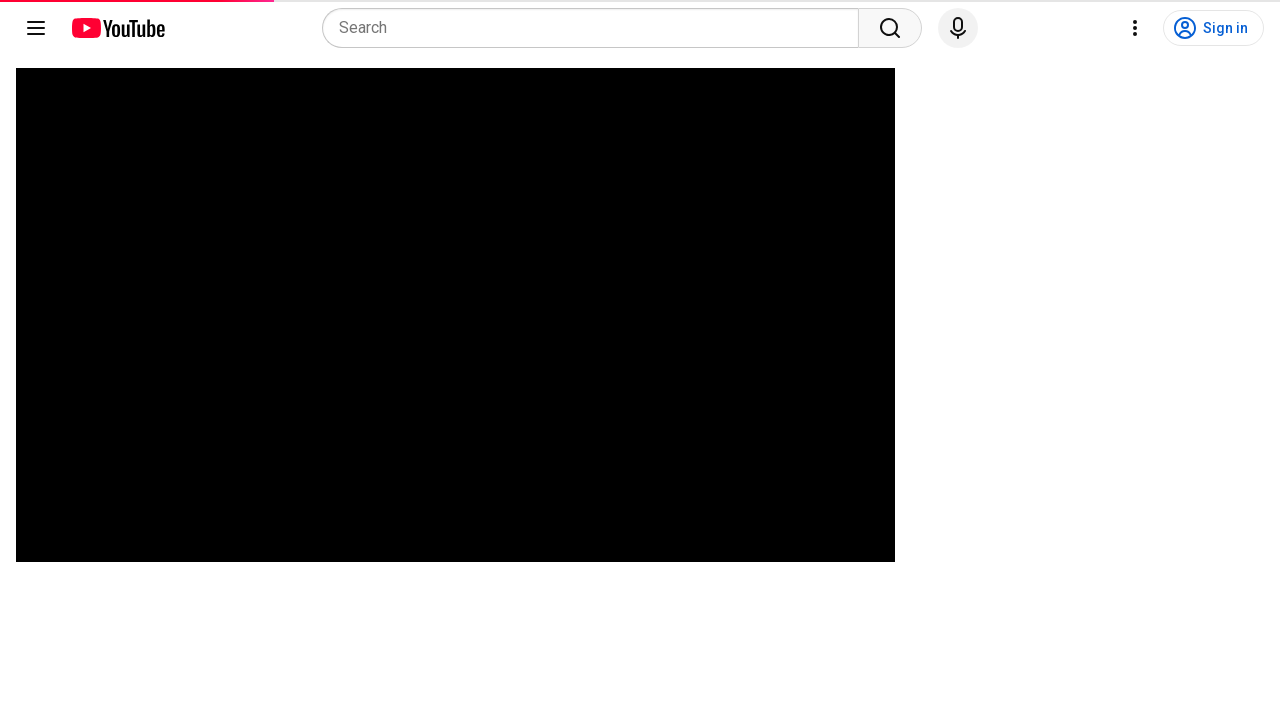

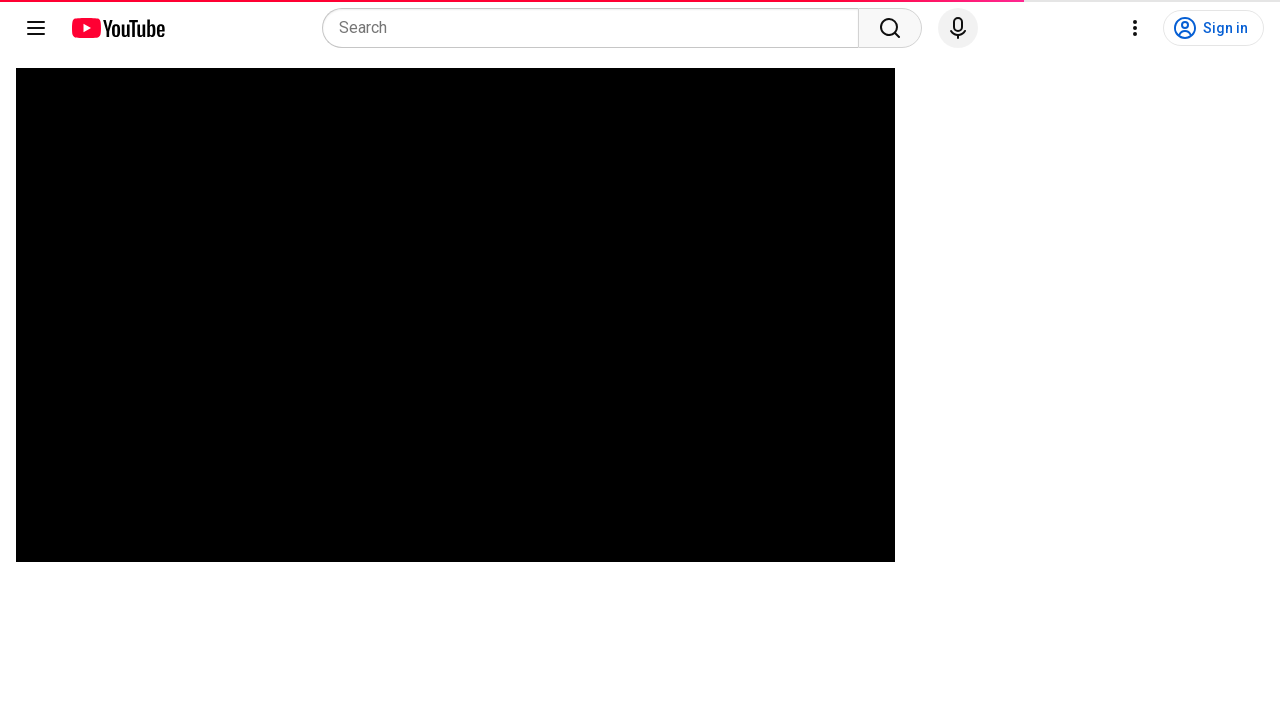